Navigates to Selenium downloads page and clicks on a specific version link to initiate a download.

Starting URL: https://www.selenium.dev/downloads/

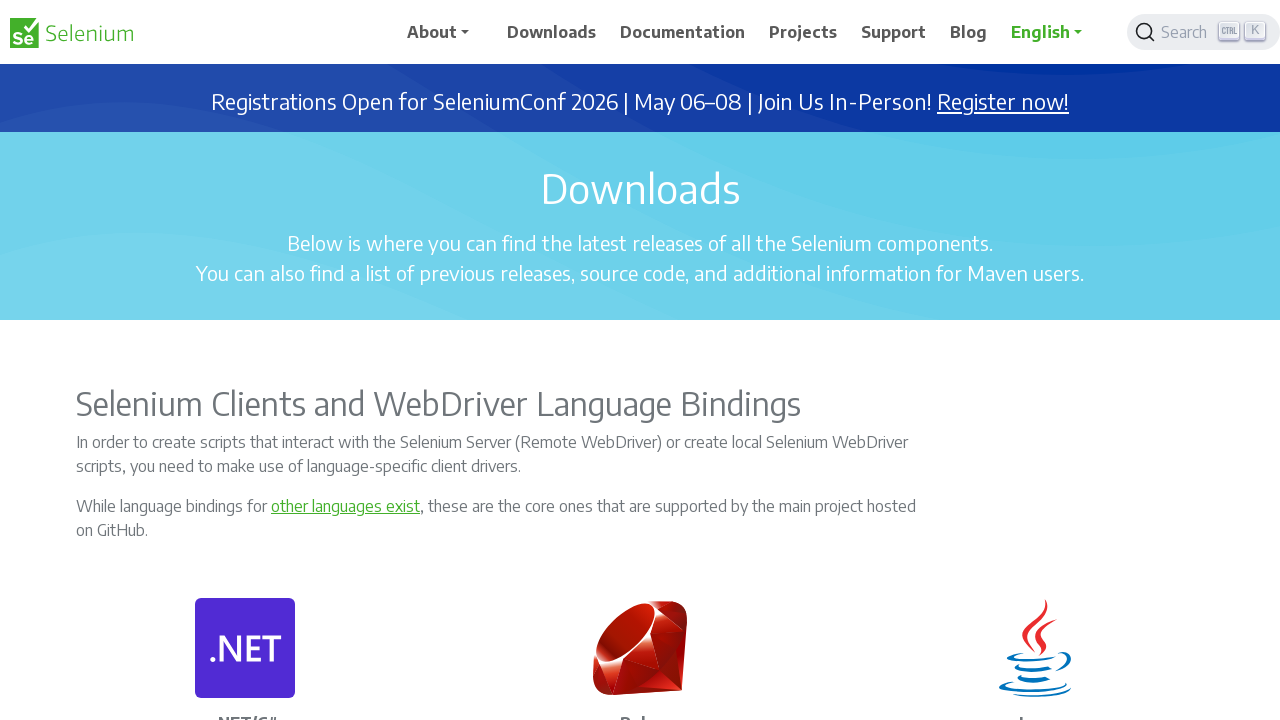

Navigated to Selenium downloads page
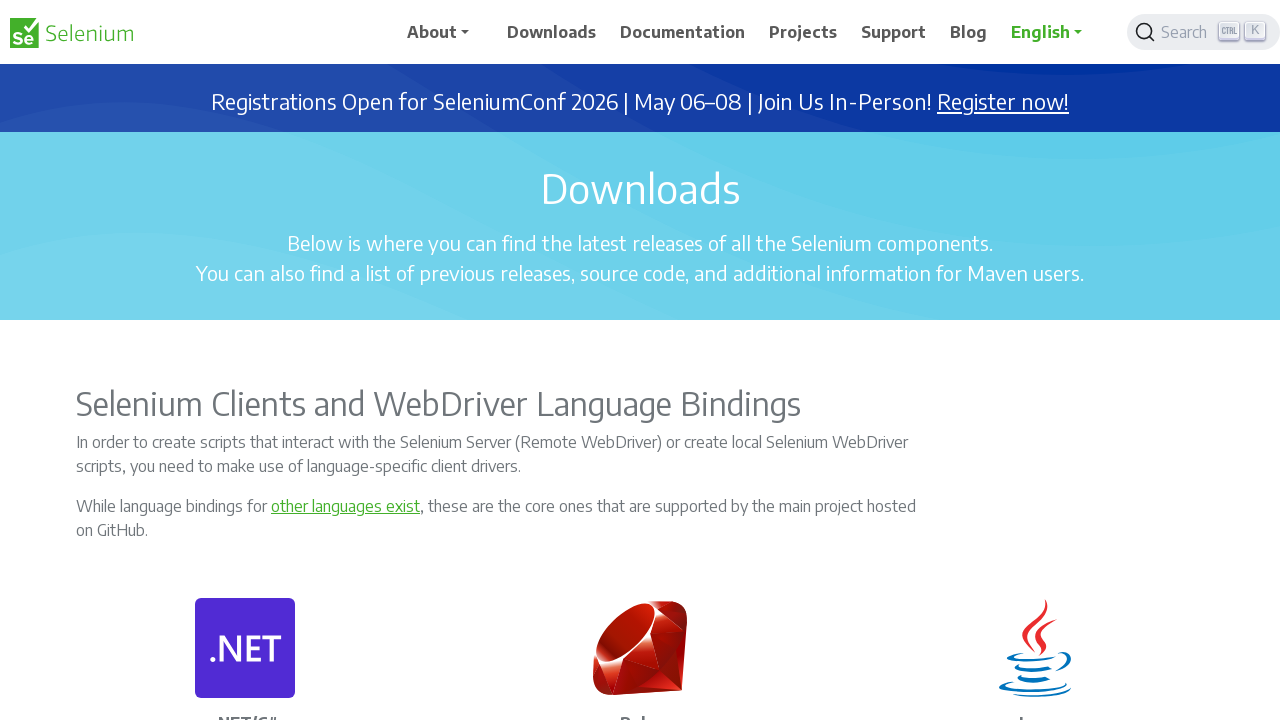

Clicked on Download link to initiate file download at (552, 32) on a:has-text('Download')
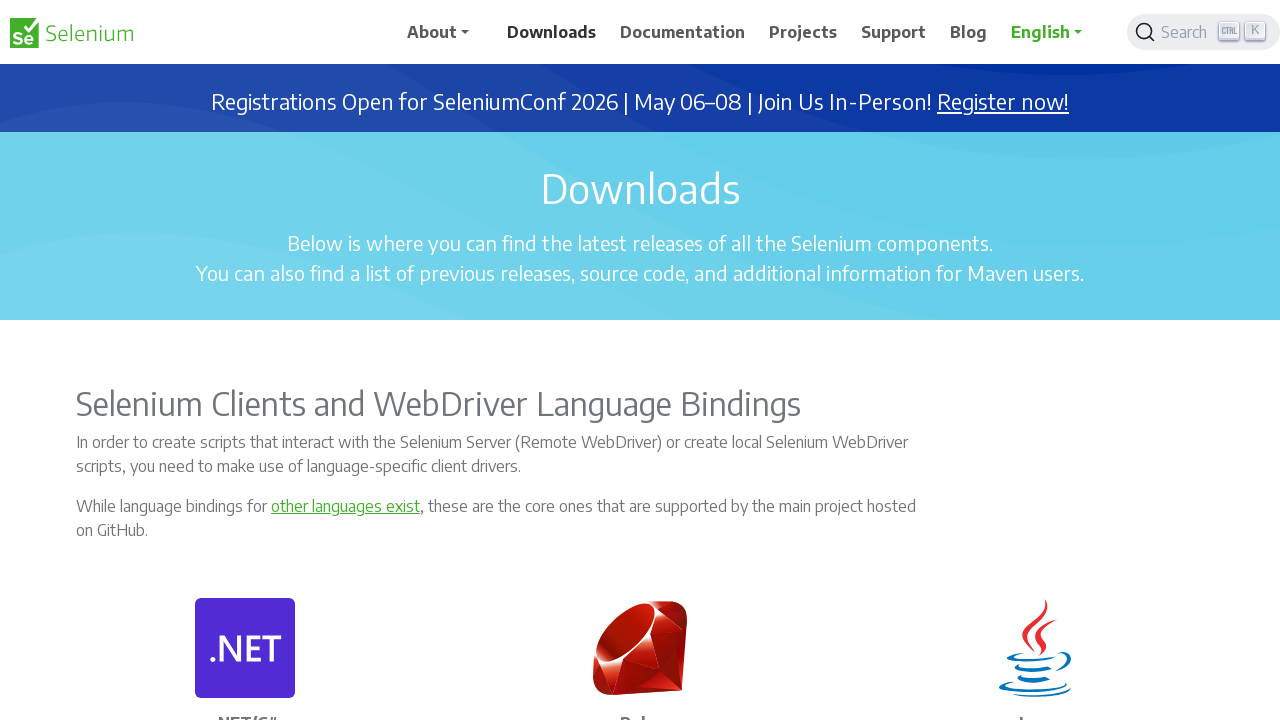

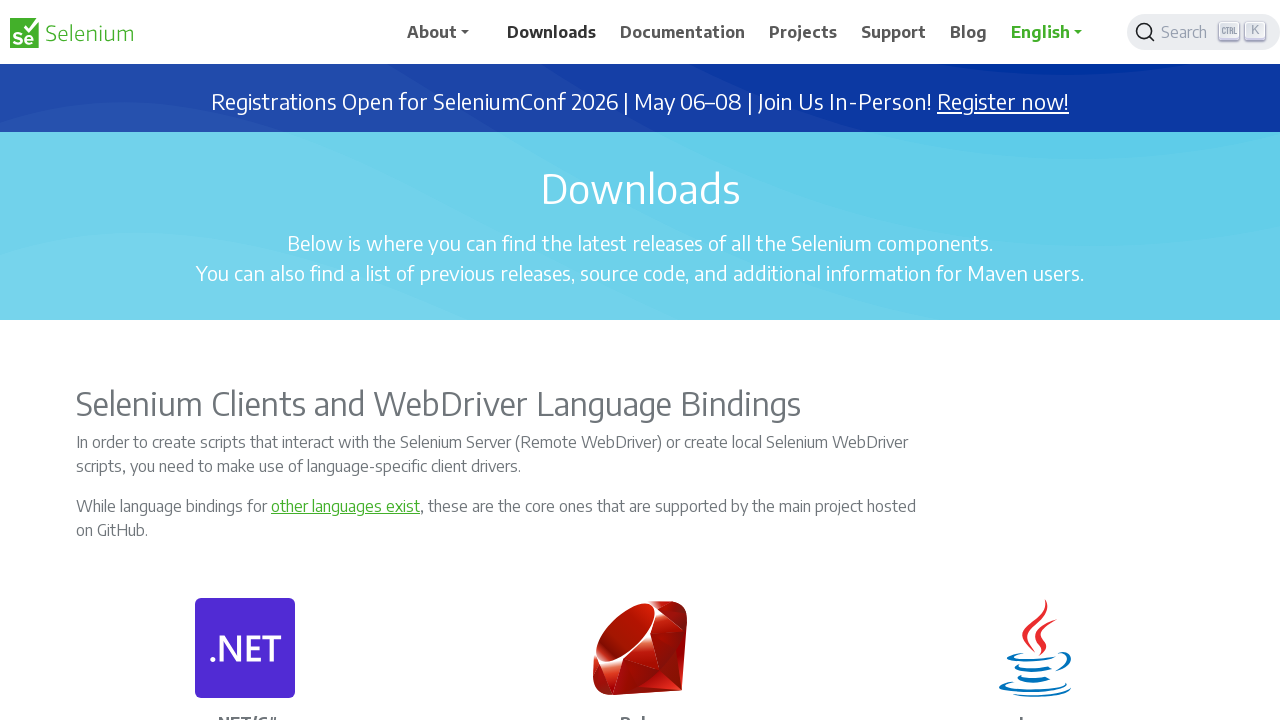